Tests flight search functionality on SpiceJet website by selecting departure and arrival cities (Goa to Ahmedabad)

Starting URL: https://www.spicejet.com/

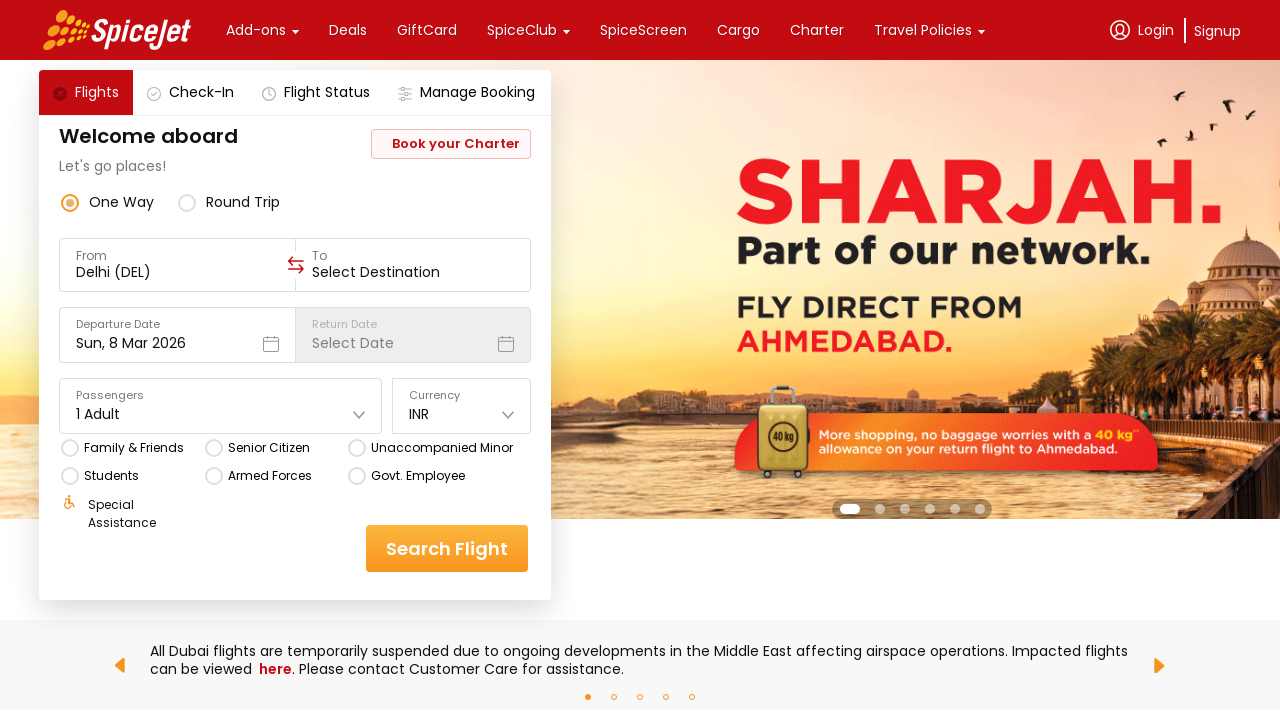

Clicked on the 'From' input field for departure city at (178, 272) on (//input[@autocapitalize='sentences'])[1]
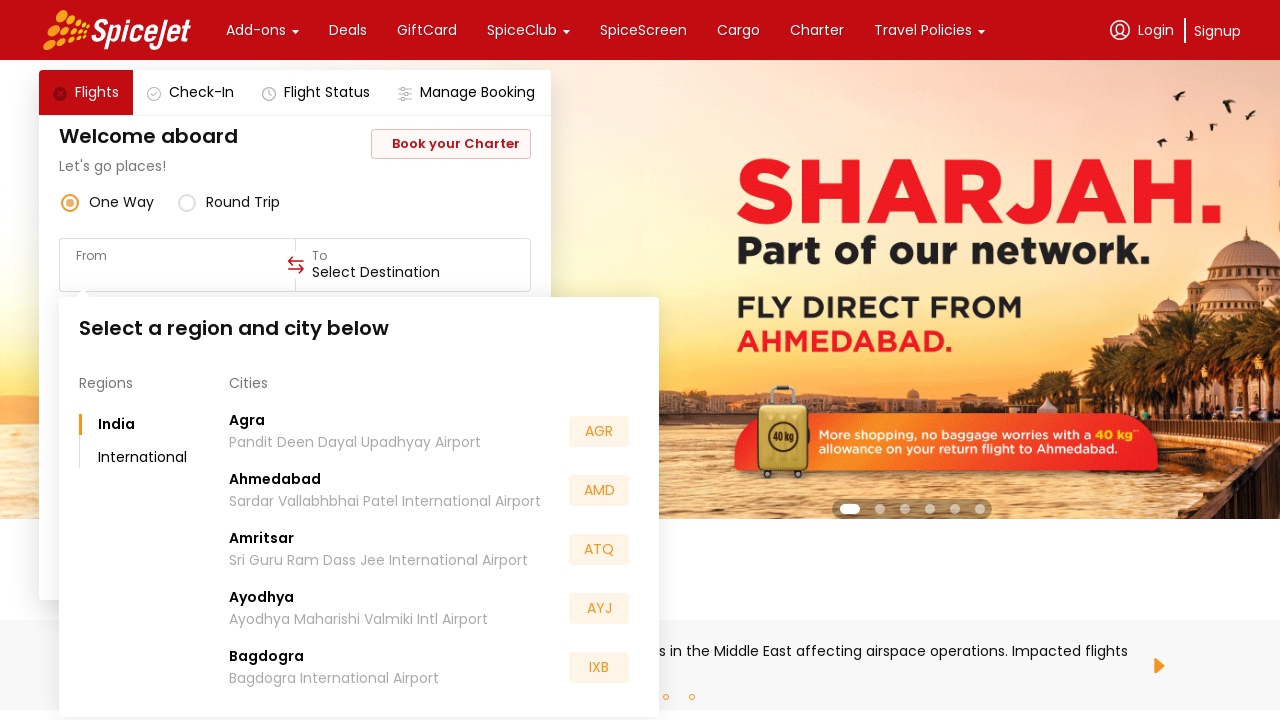

Filled 'From' field with 'goa' as departure city on (//input[@autocapitalize='sentences'])[1]
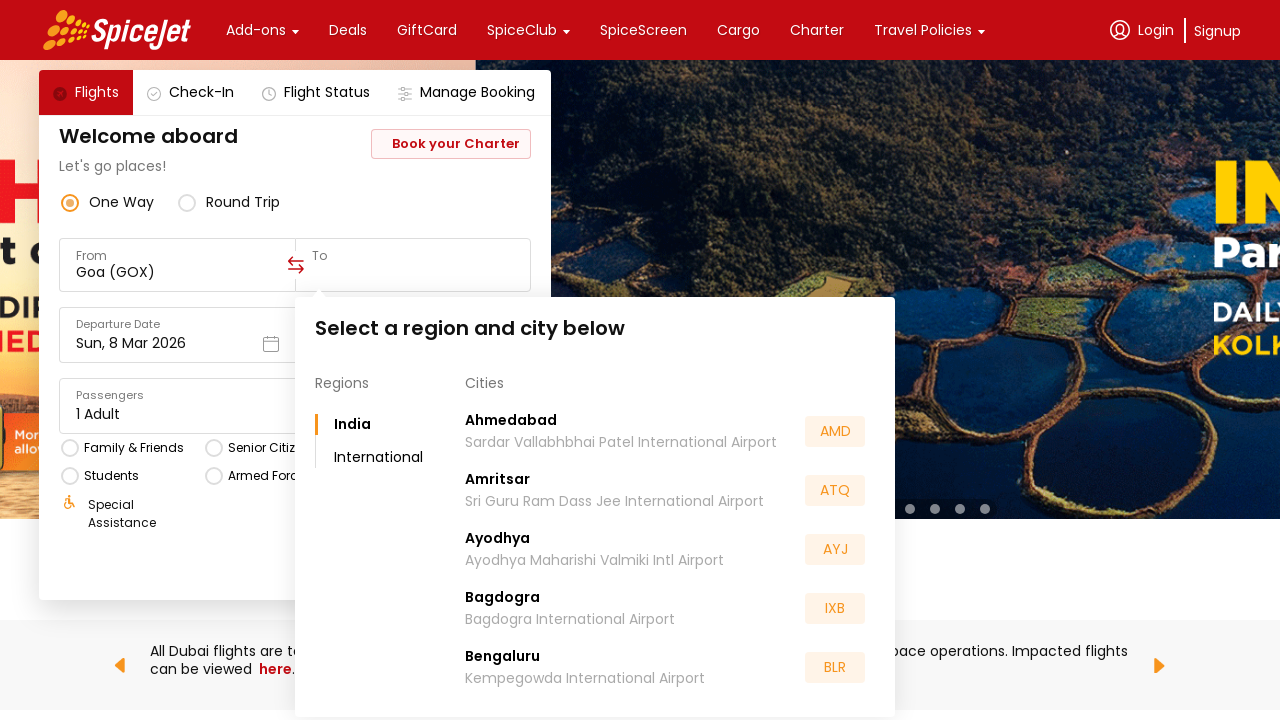

Waited for departure city suggestions to appear
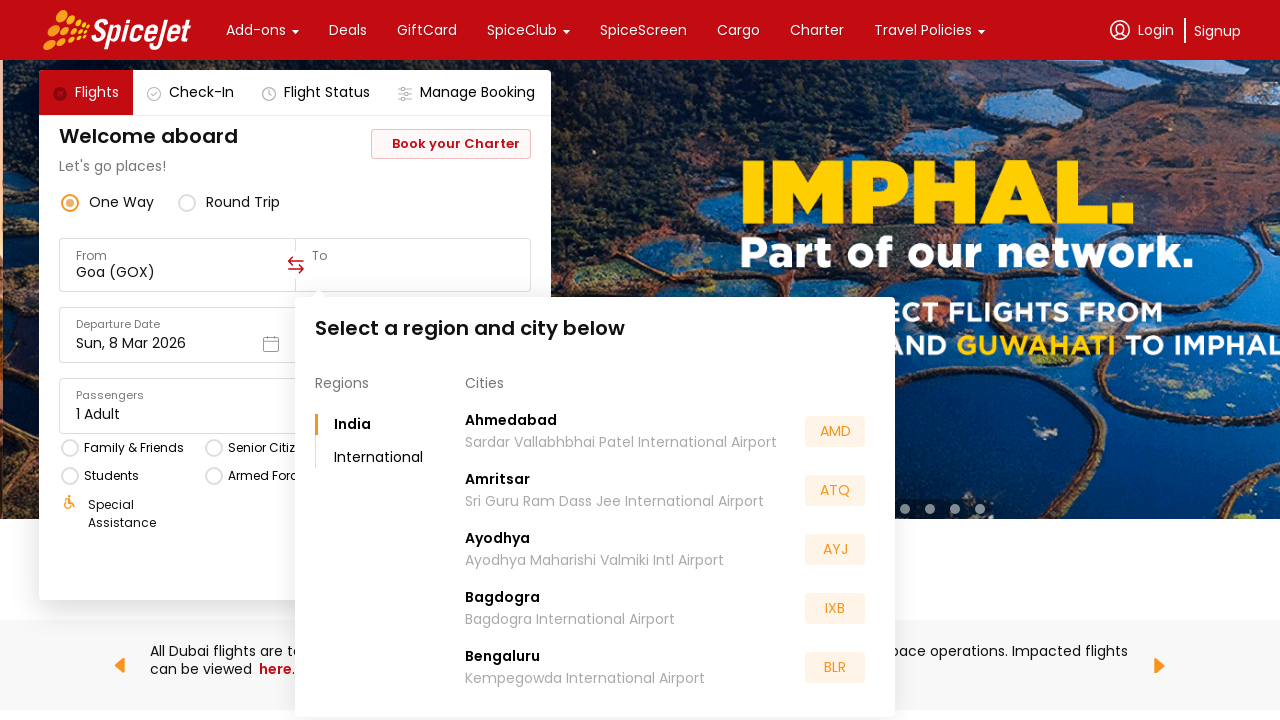

Filled 'To' field with 'Amd' for arrival city (Ahmedabad) on (//input[@autocapitalize='sentences'])[2]
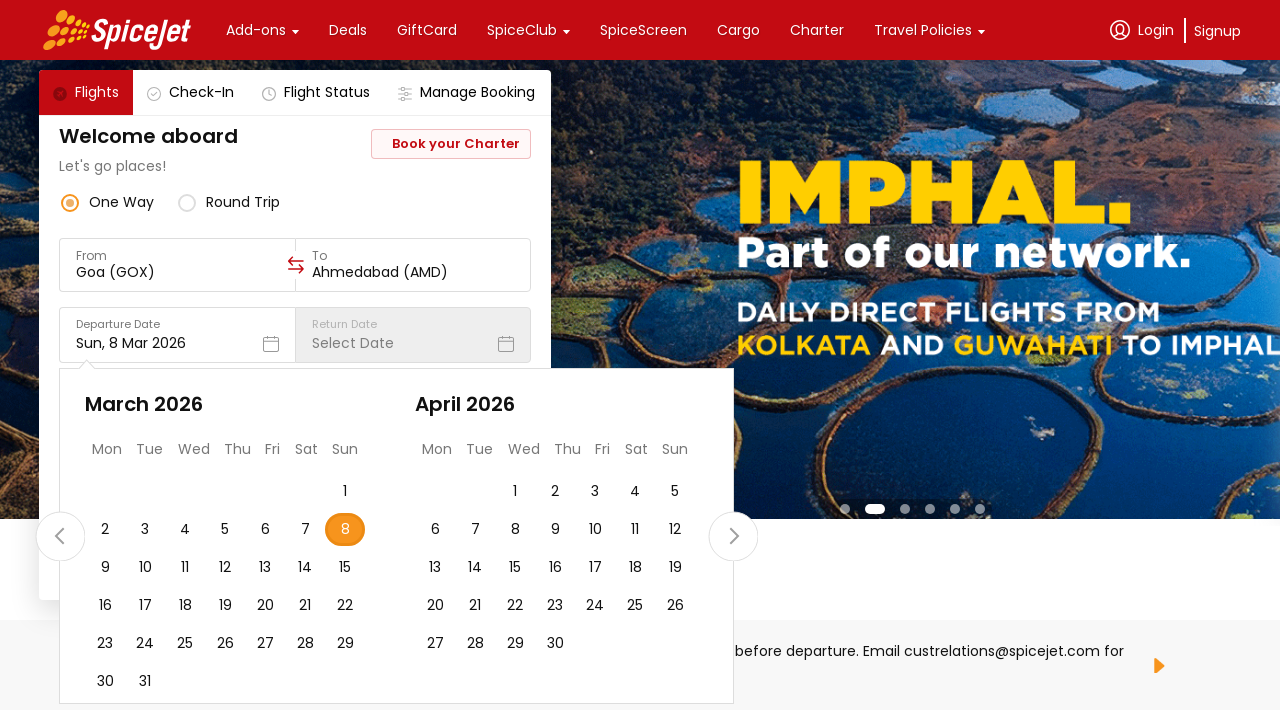

Waited for arrival city suggestions to appear
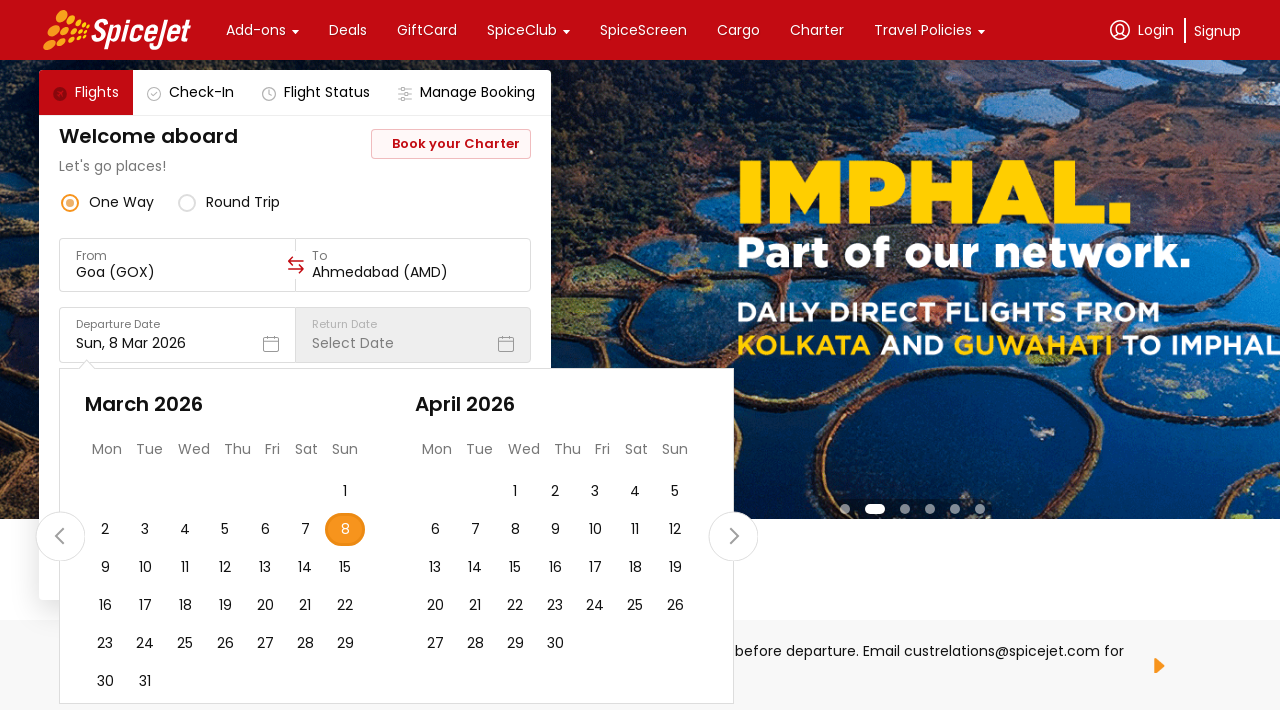

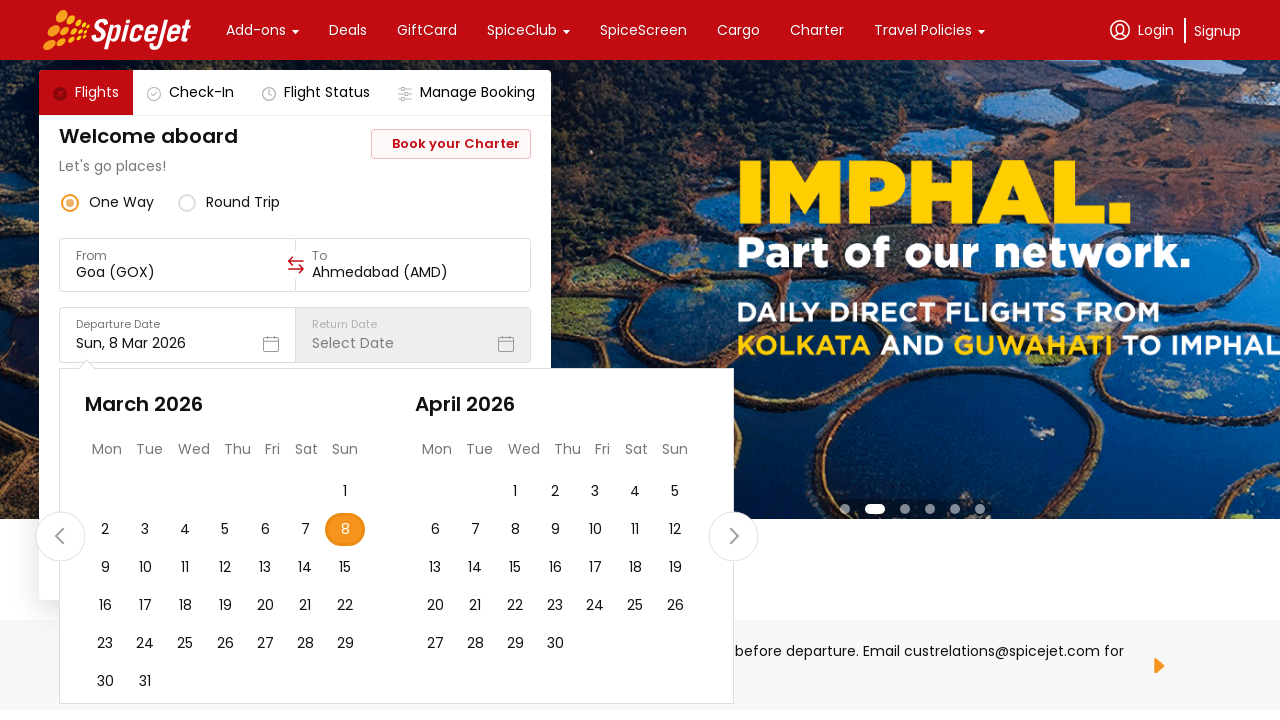